Tests the jQuery UI draggable functionality by dragging an element to a new position using drag and drop actions

Starting URL: https://jqueryui.com/draggable

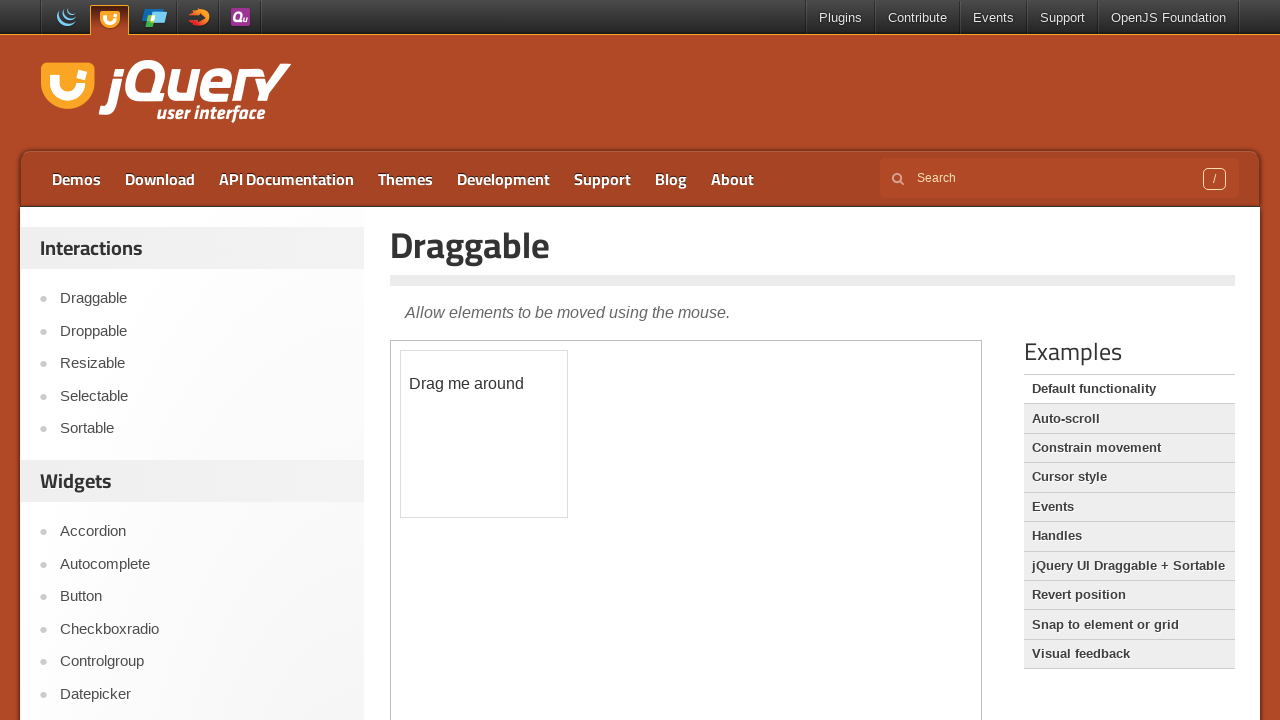

Waited for draggable element in iframe to load
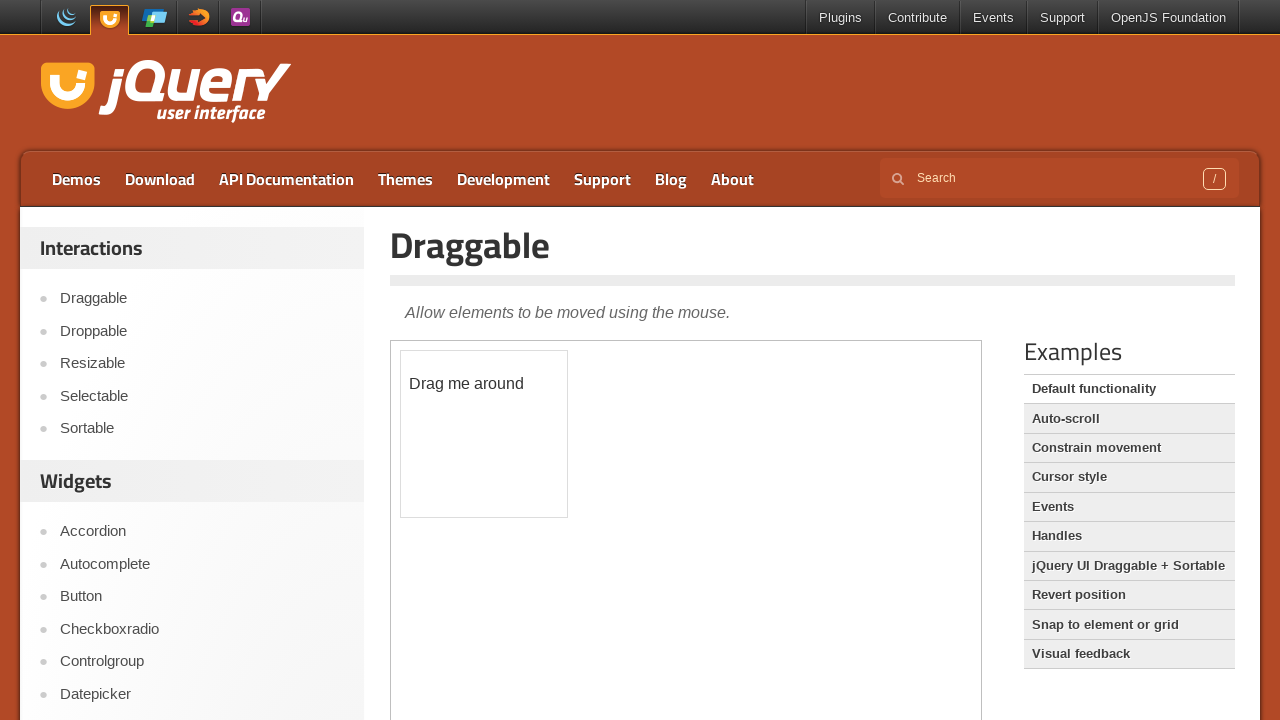

Selected the iframe containing the draggable demo
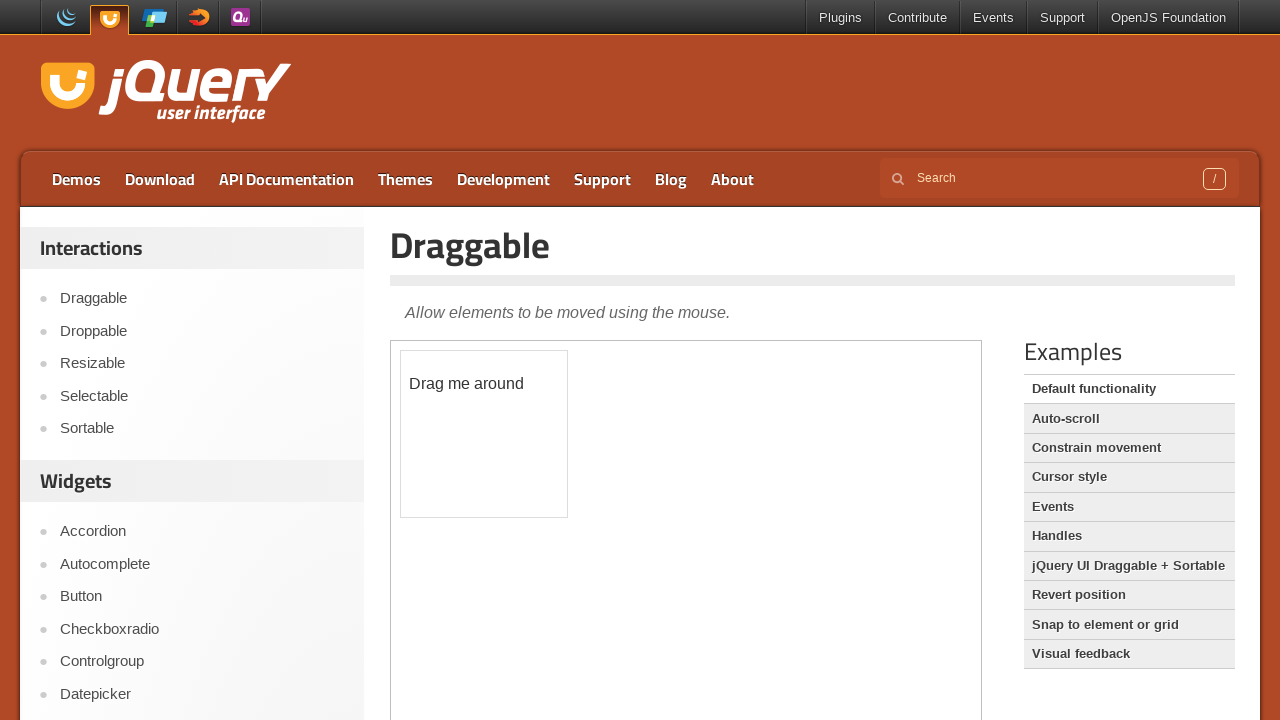

Located the draggable element in the iframe
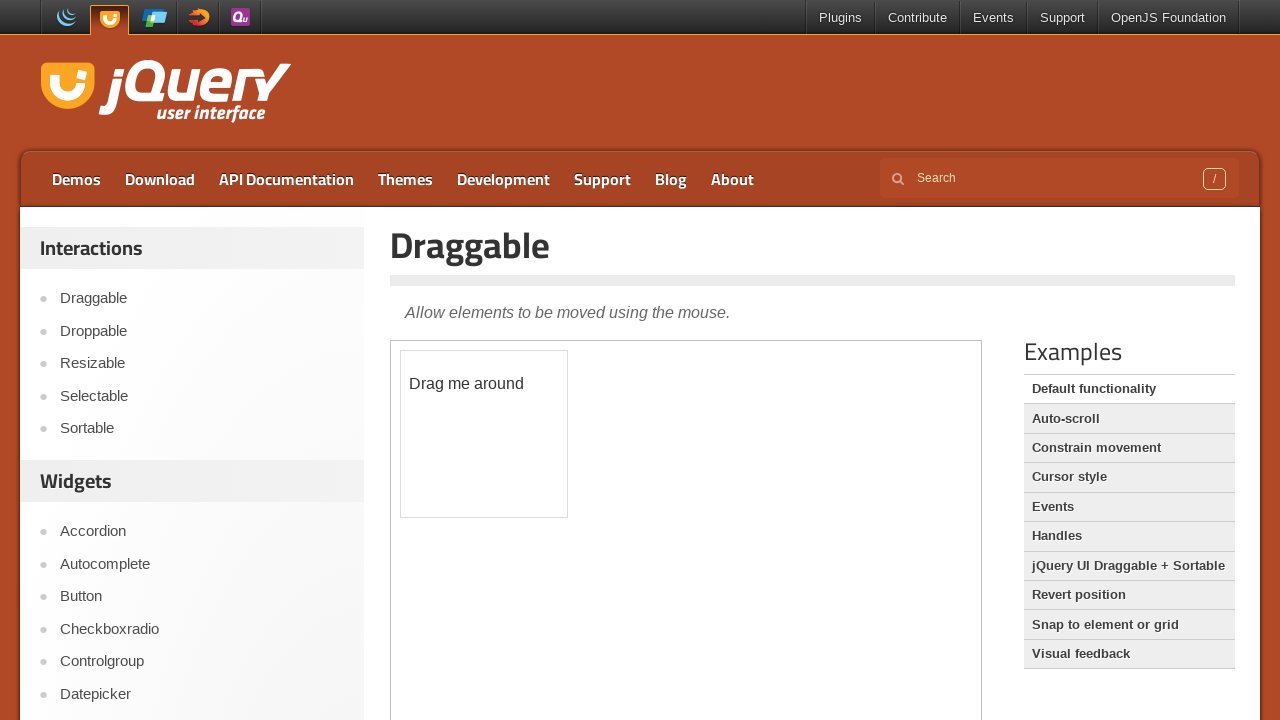

Dragged the draggable element 100 pixels right and 60 pixels down at (501, 411)
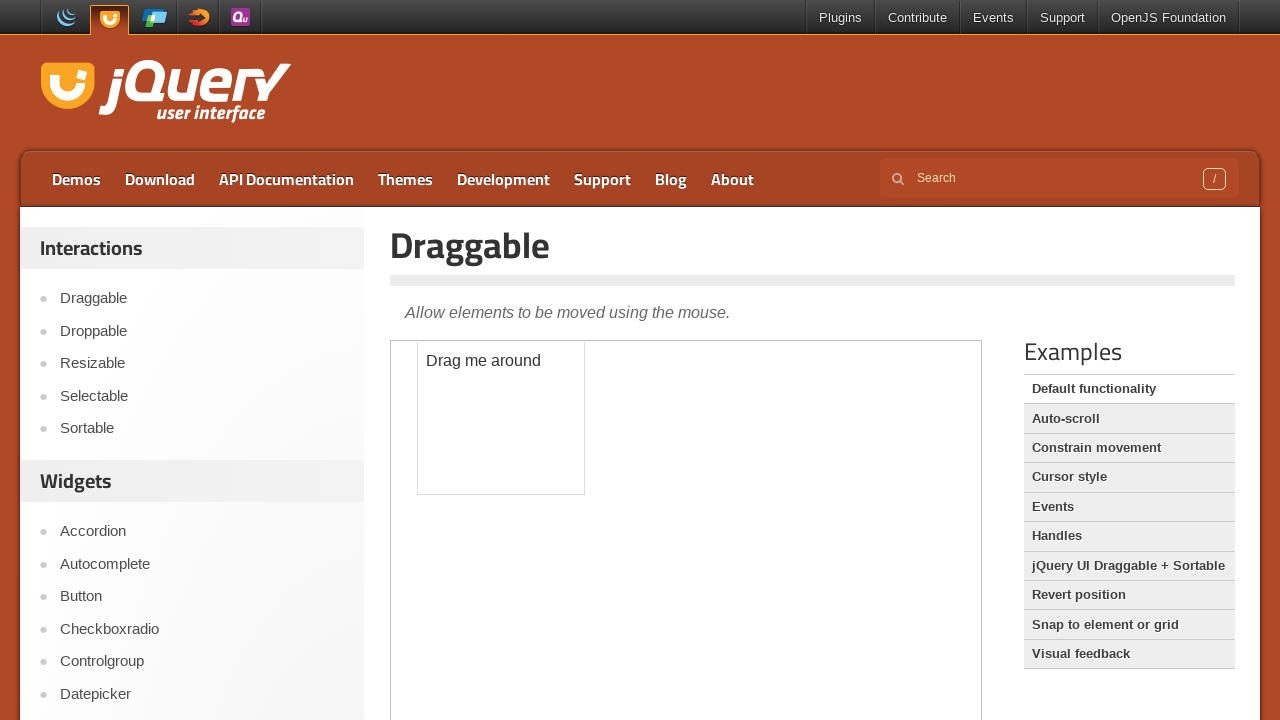

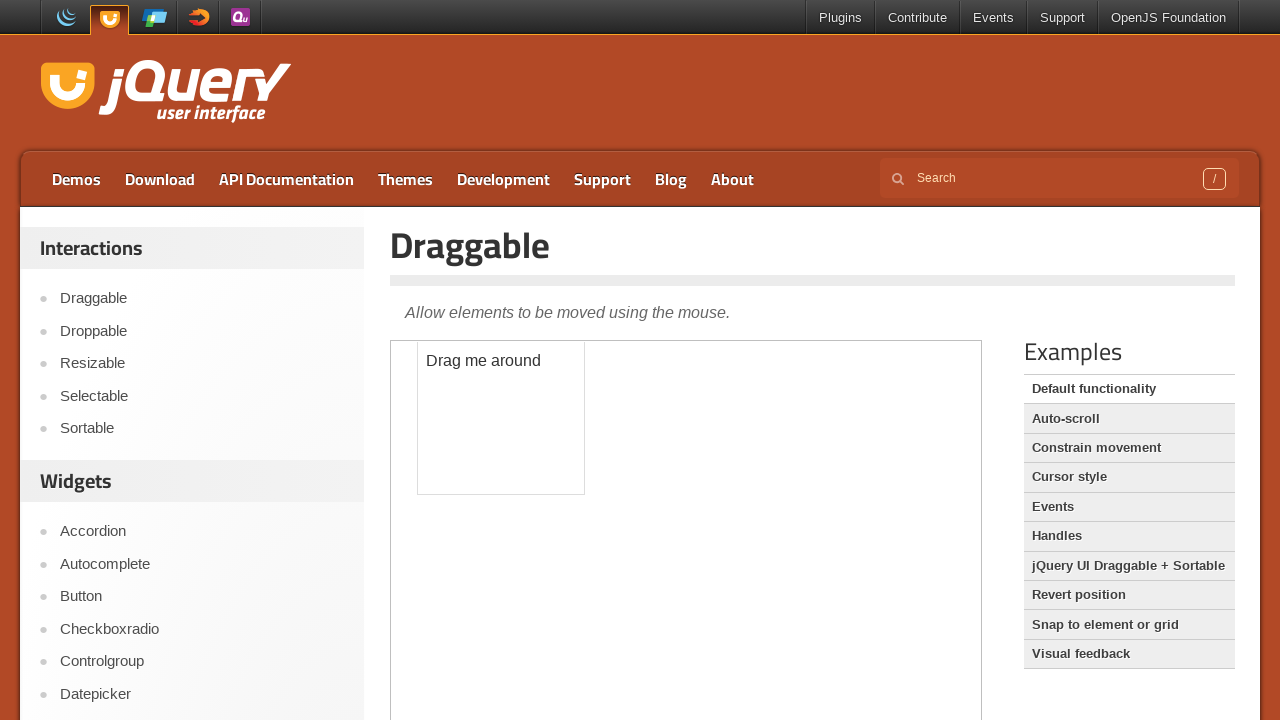